Tests drag and drop functionality on the jQuery UI demo page by dragging an element onto a droppable target and verifying the target's appearance changes after the drop.

Starting URL: https://jqueryui.com/droppable/

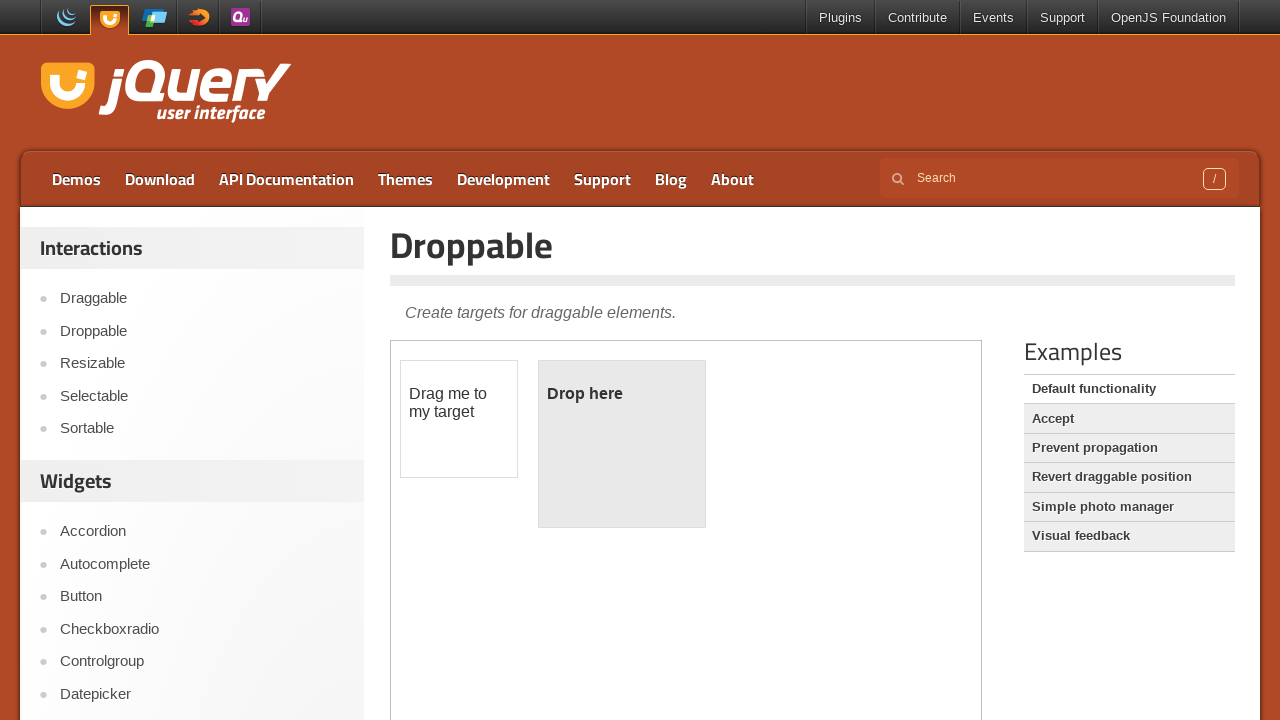

Located the demo iframe containing drag and drop elements
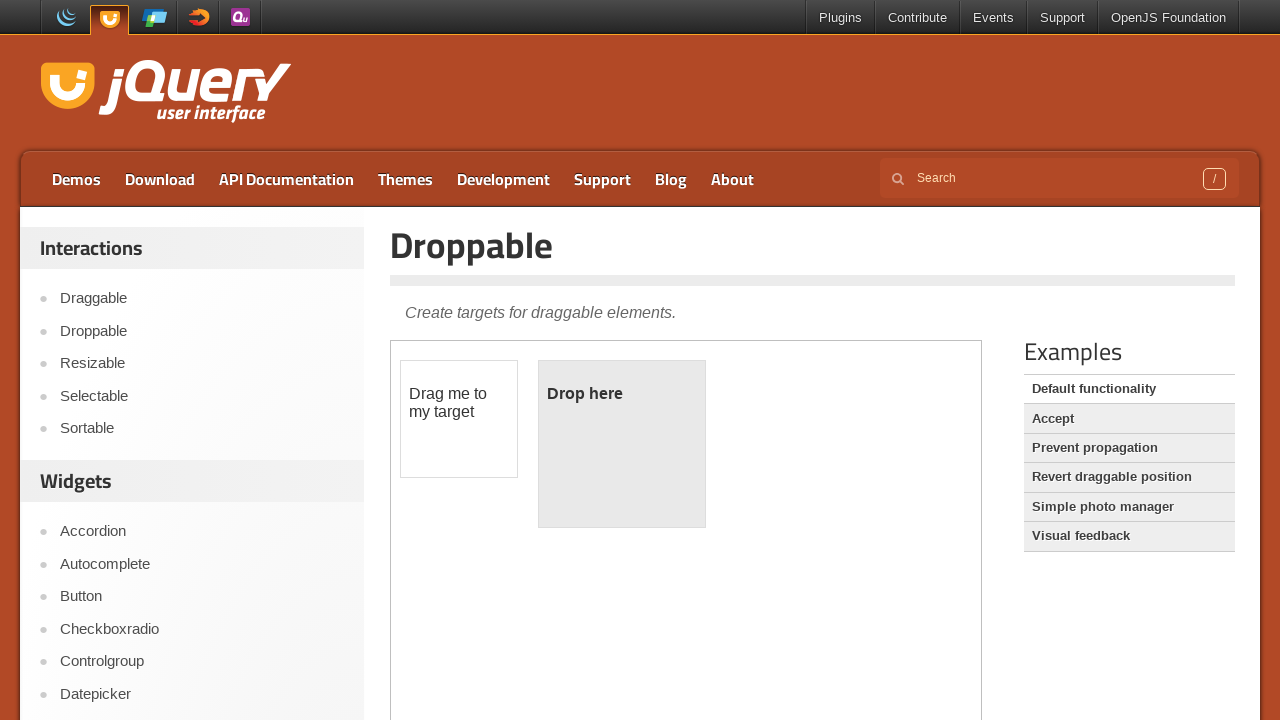

Located the draggable element
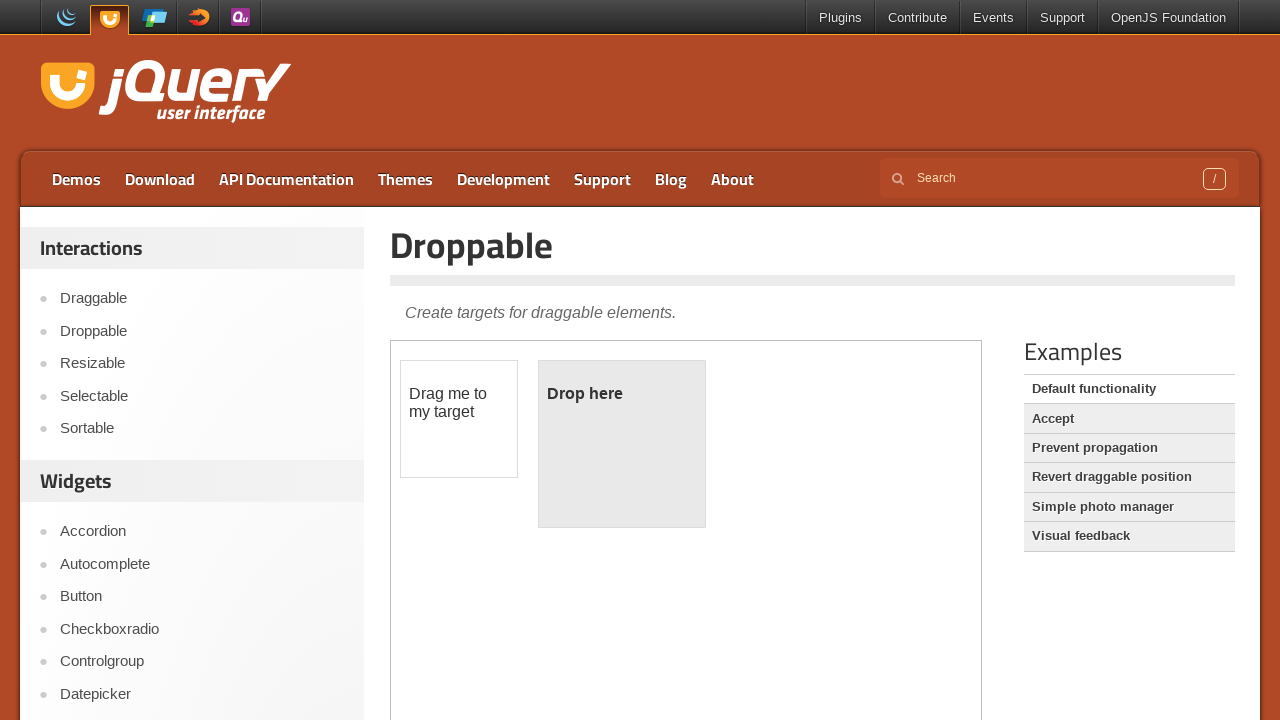

Located the droppable target element
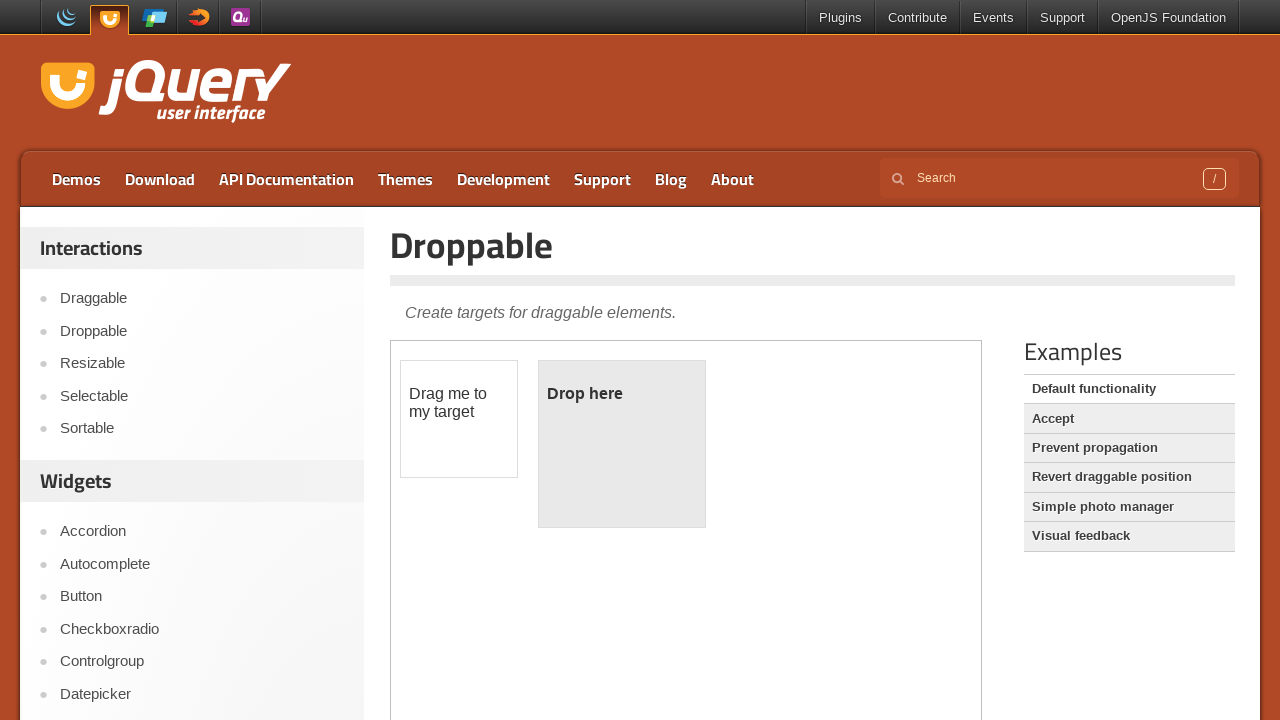

Captured text before drag: '
	Drop here
'
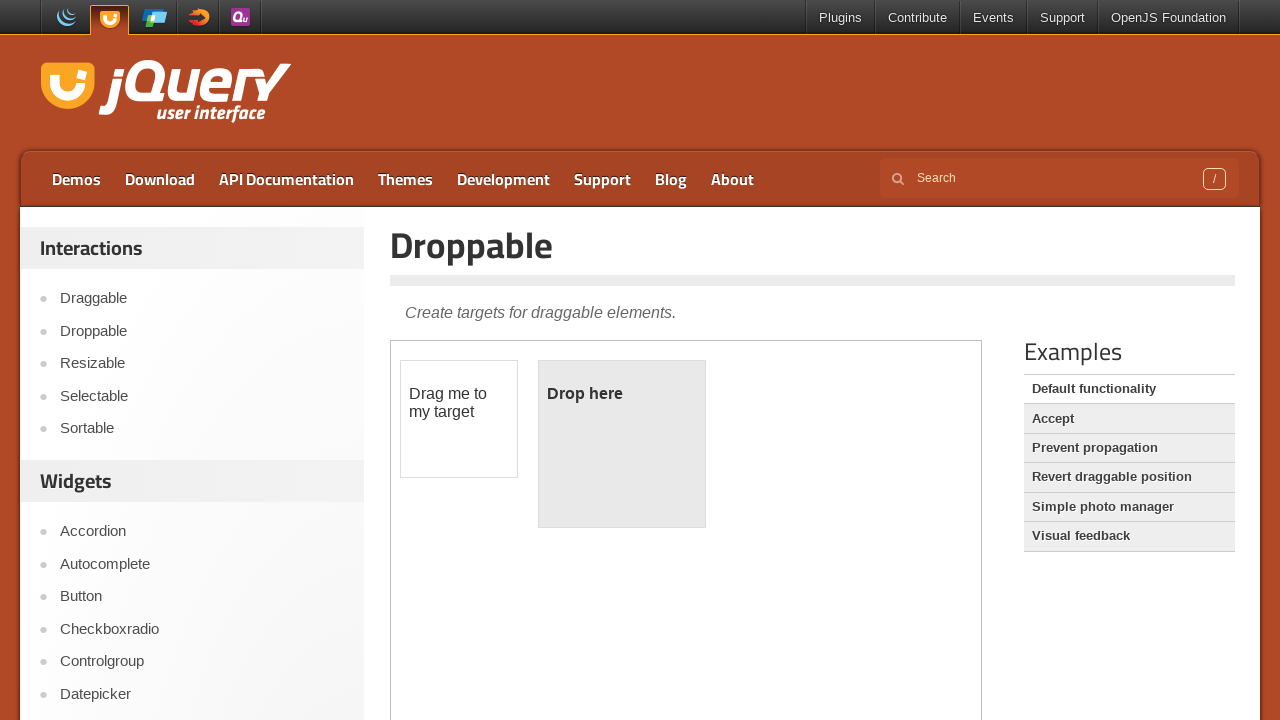

Dragged element onto droppable target at (622, 444)
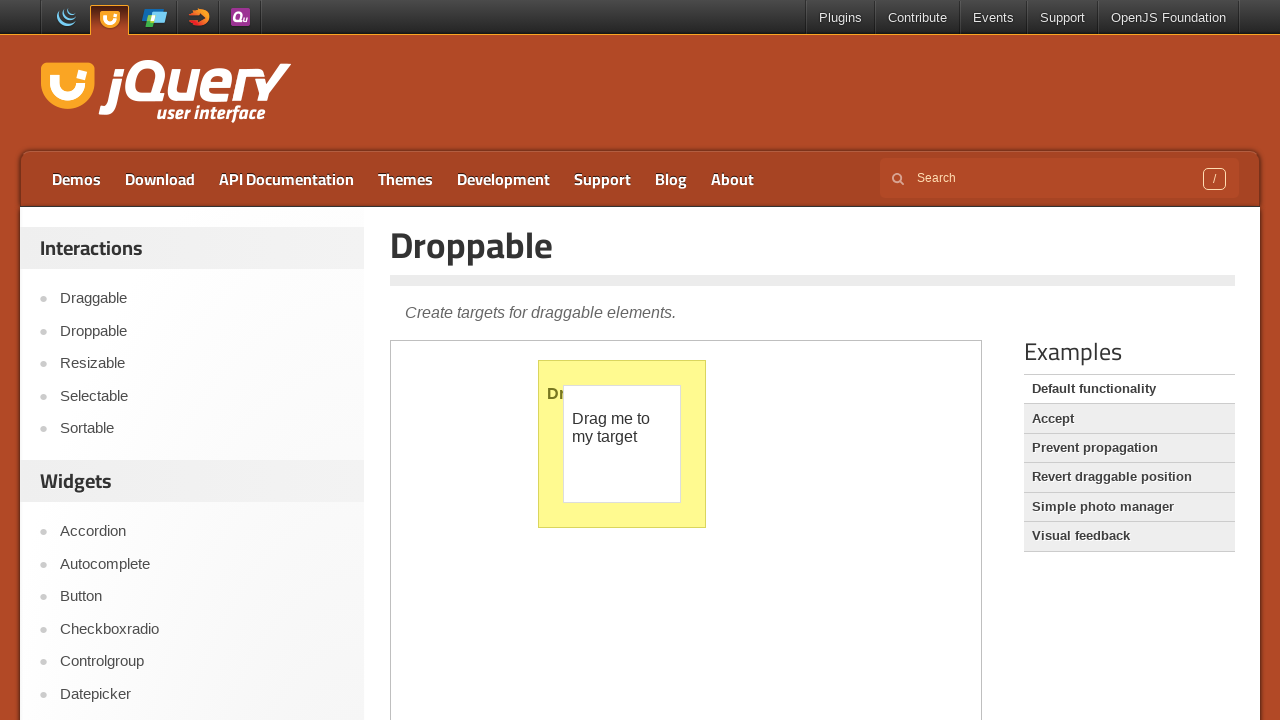

Waited 500ms for drop animation to complete
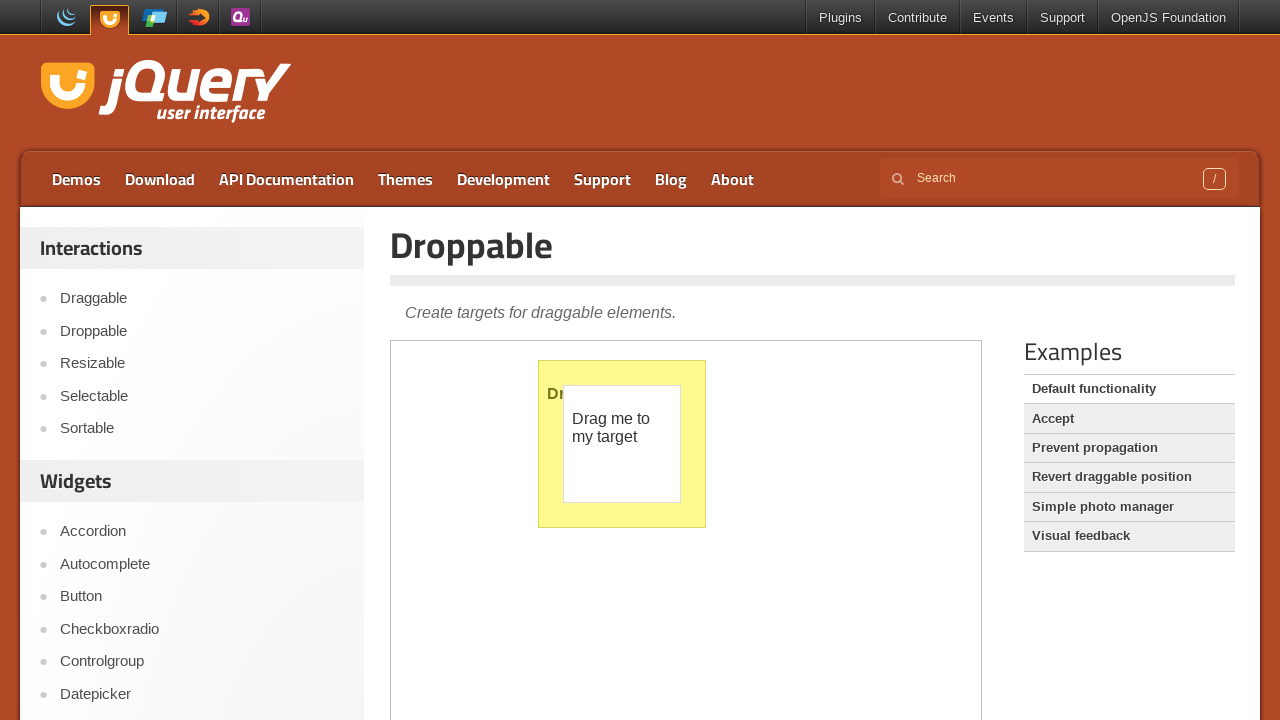

Captured text after drop: '
	Dropped!
'
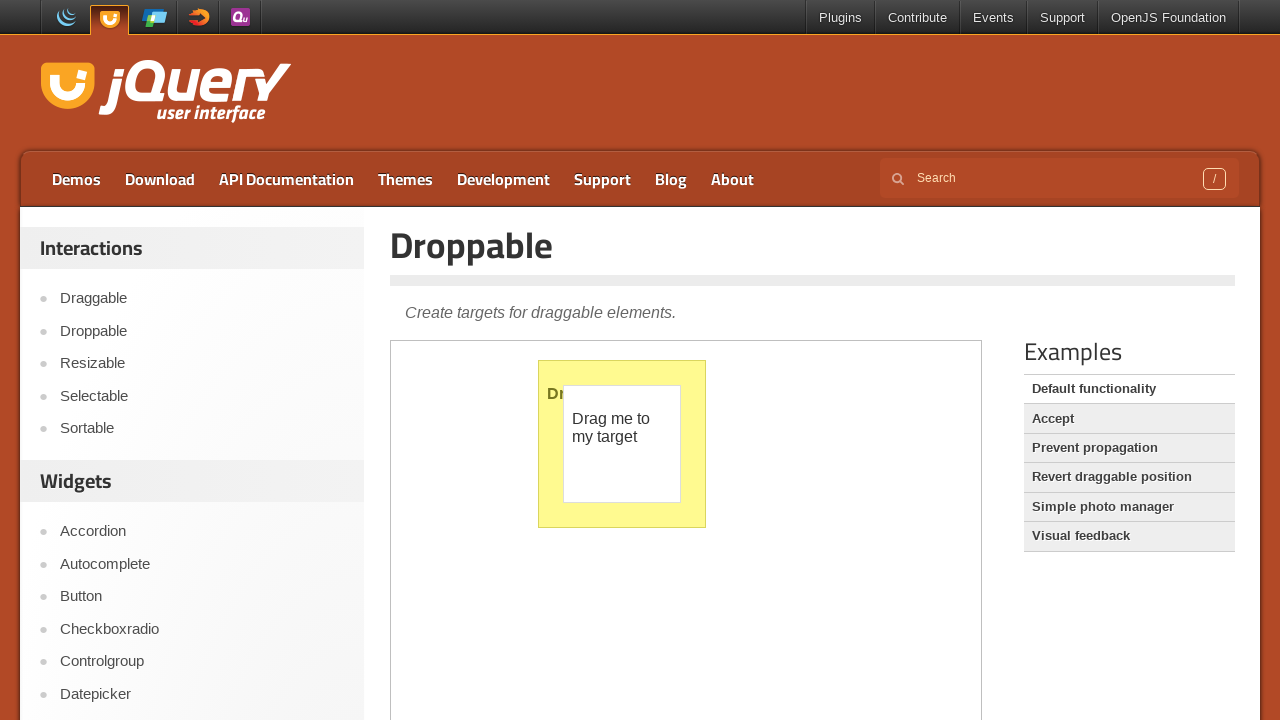

Verified that target element text changed after successful drop
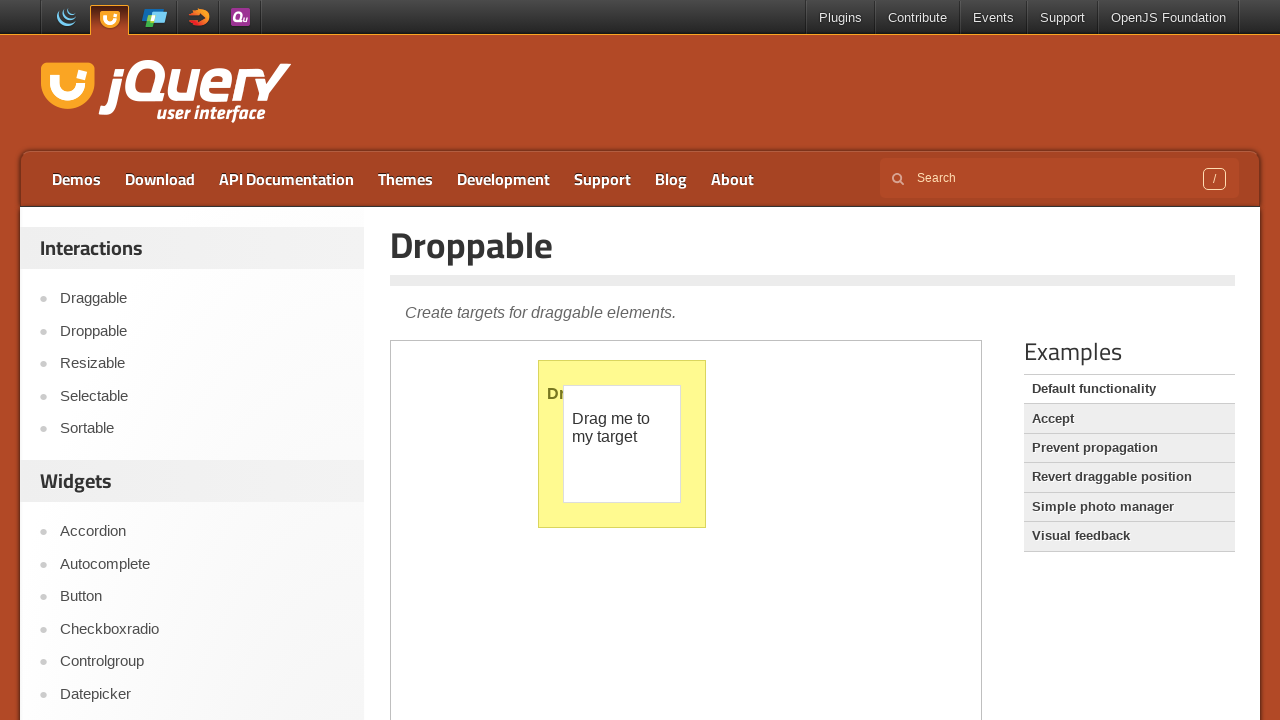

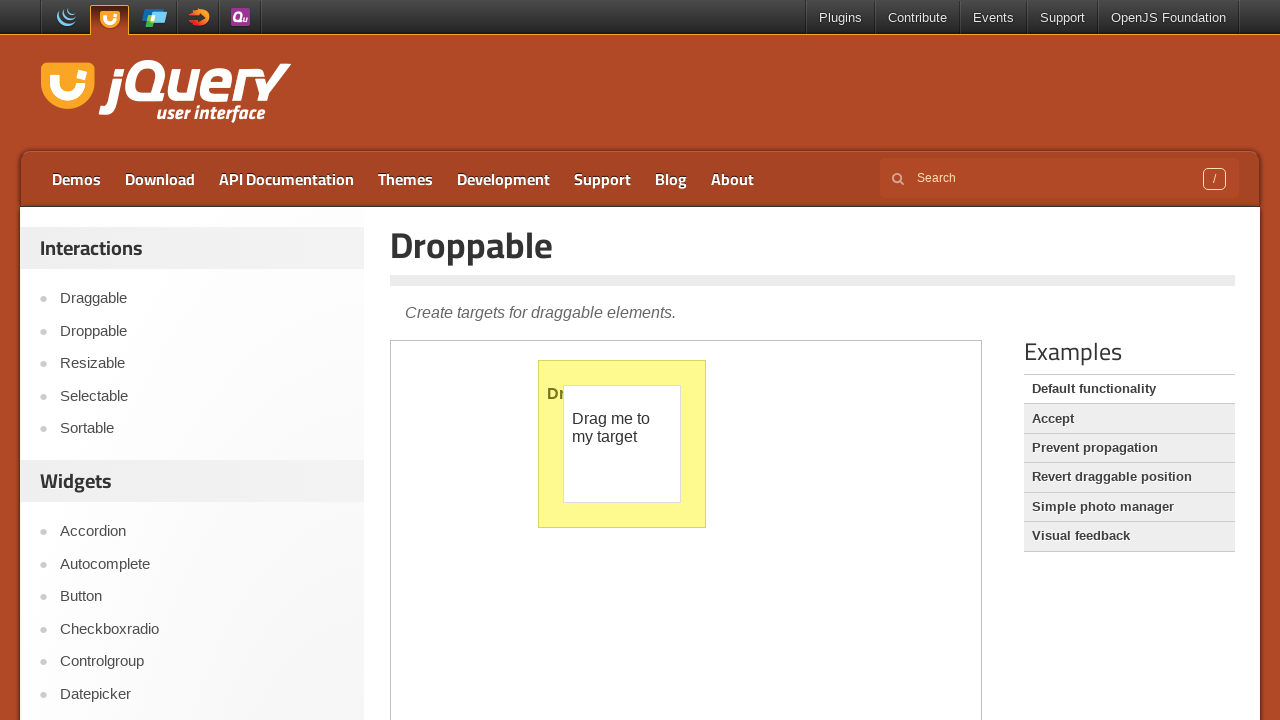